Searches for an application on Flathub, navigates to its details page, expands the description if needed, and verifies the content is displayed

Starting URL: https://flathub.org/apps/search?q=Firefox

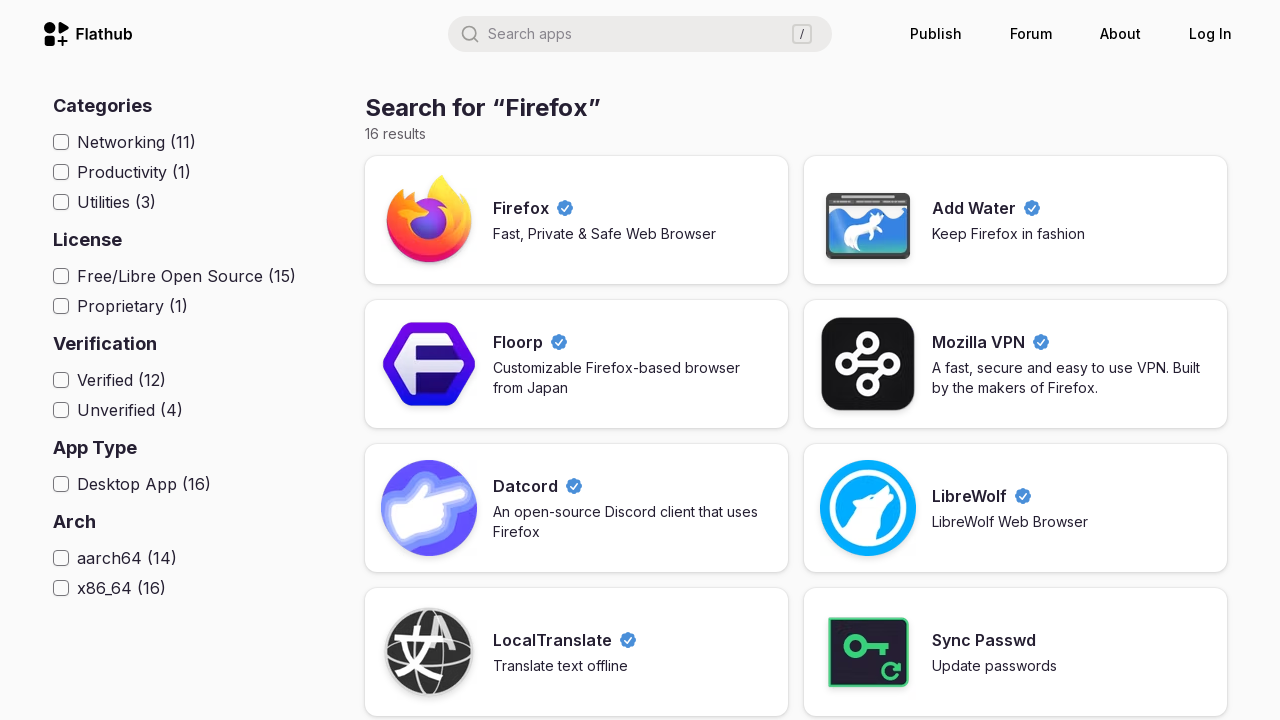

Wait for search results to load on Flathub
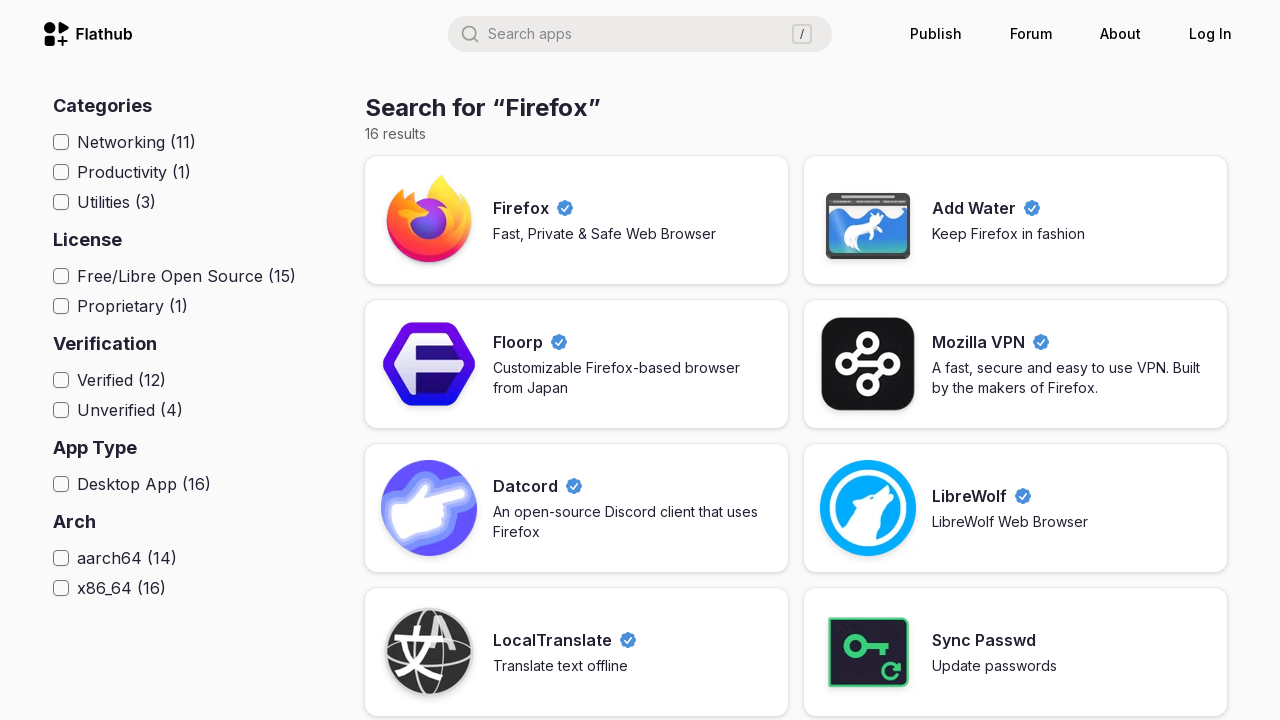

Located all app links on search results page
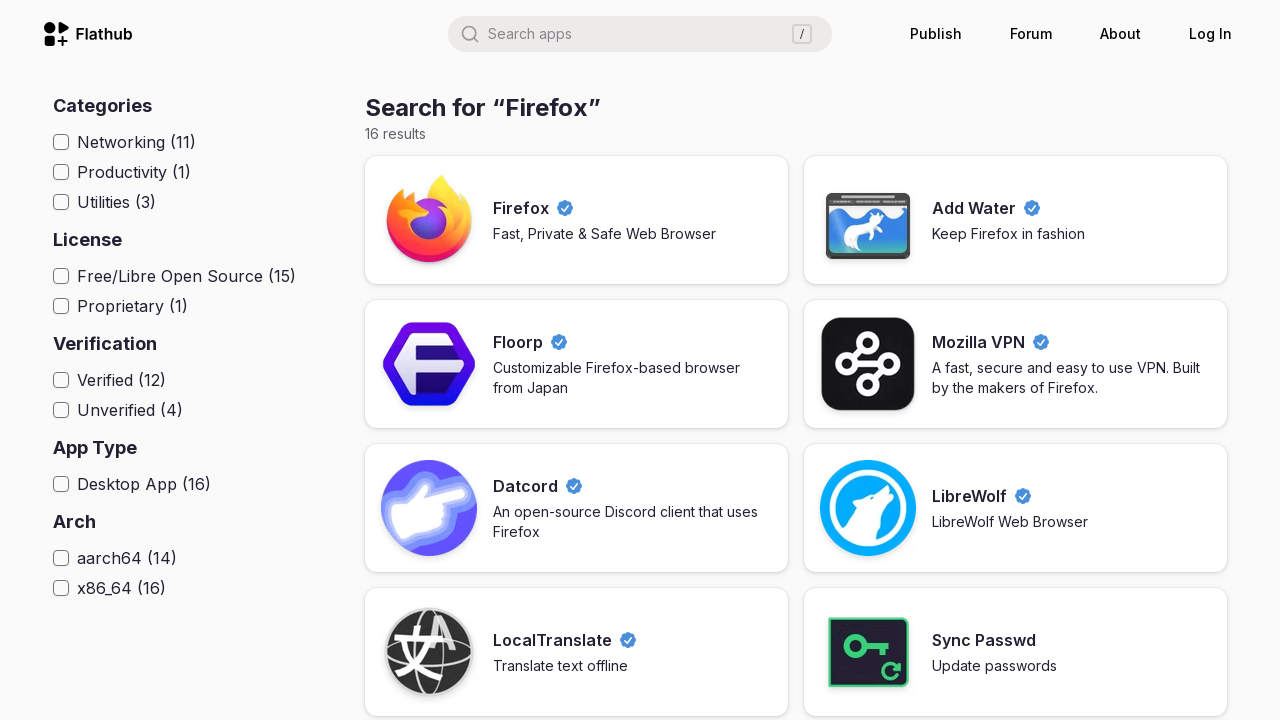

Clicked on Firefox application link at (577, 220) on a[aria-label] >> nth=0
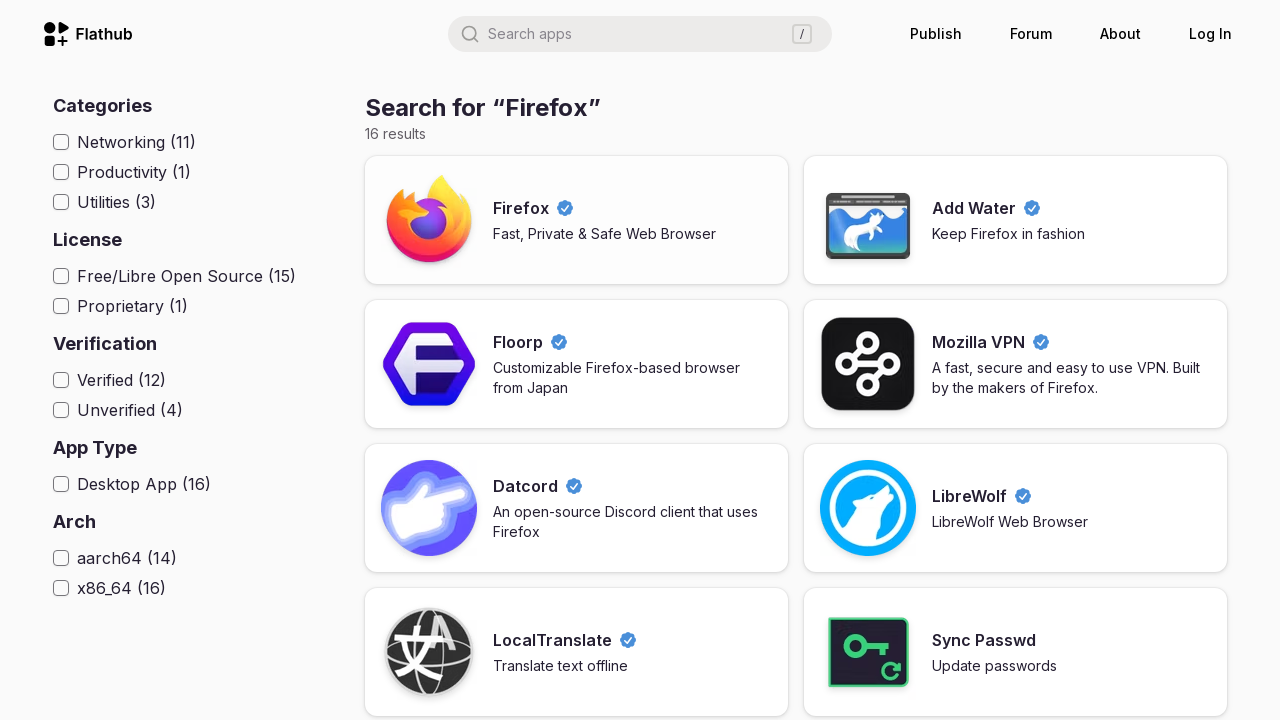

Firefox application details page loaded
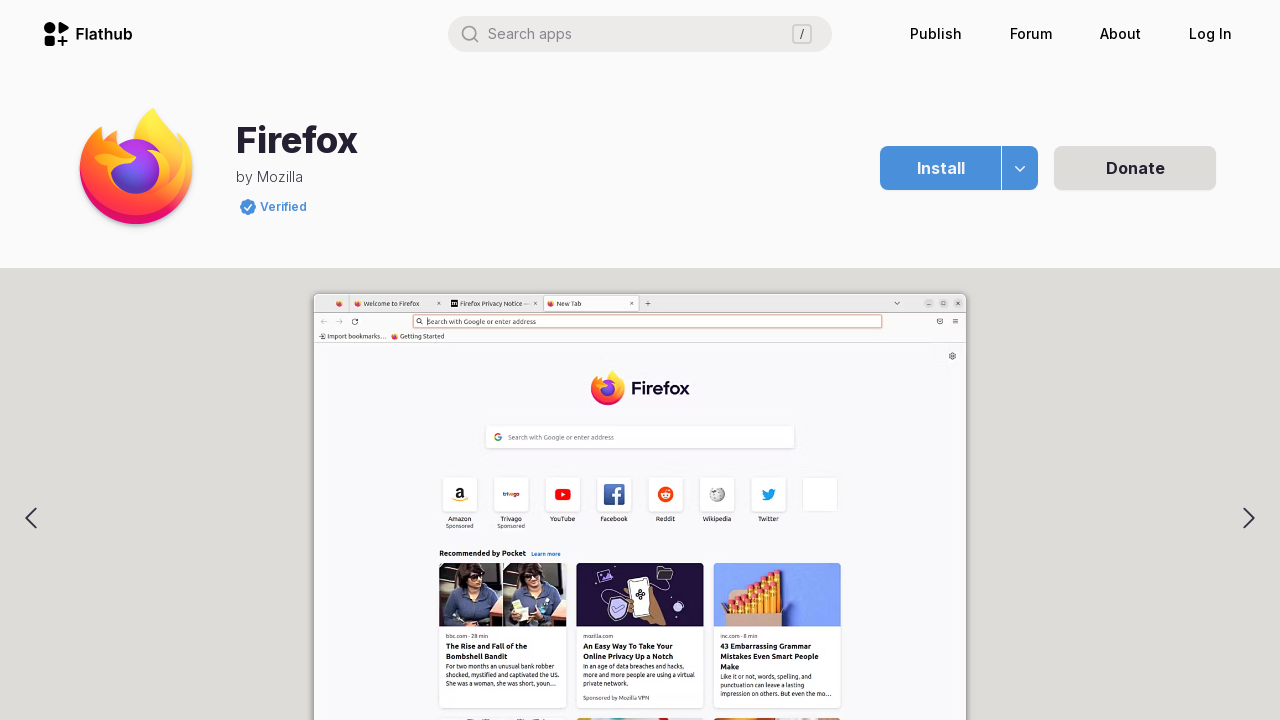

Verified description content is displayed
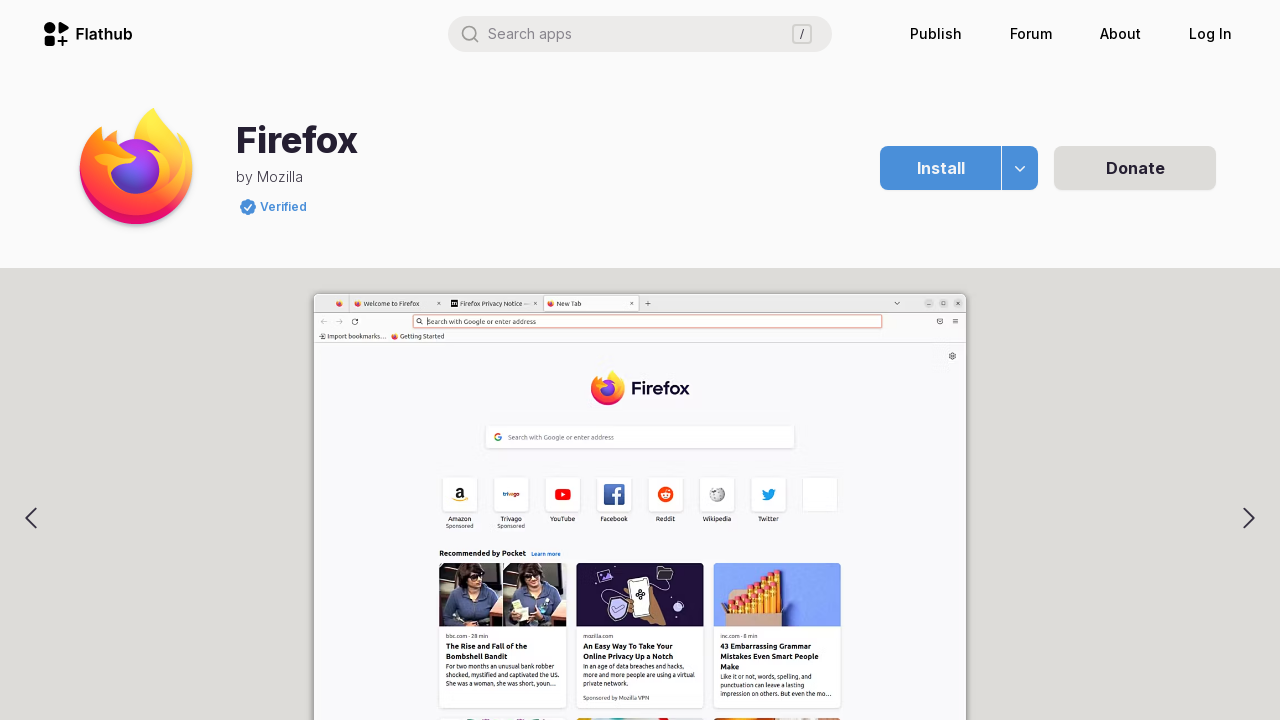

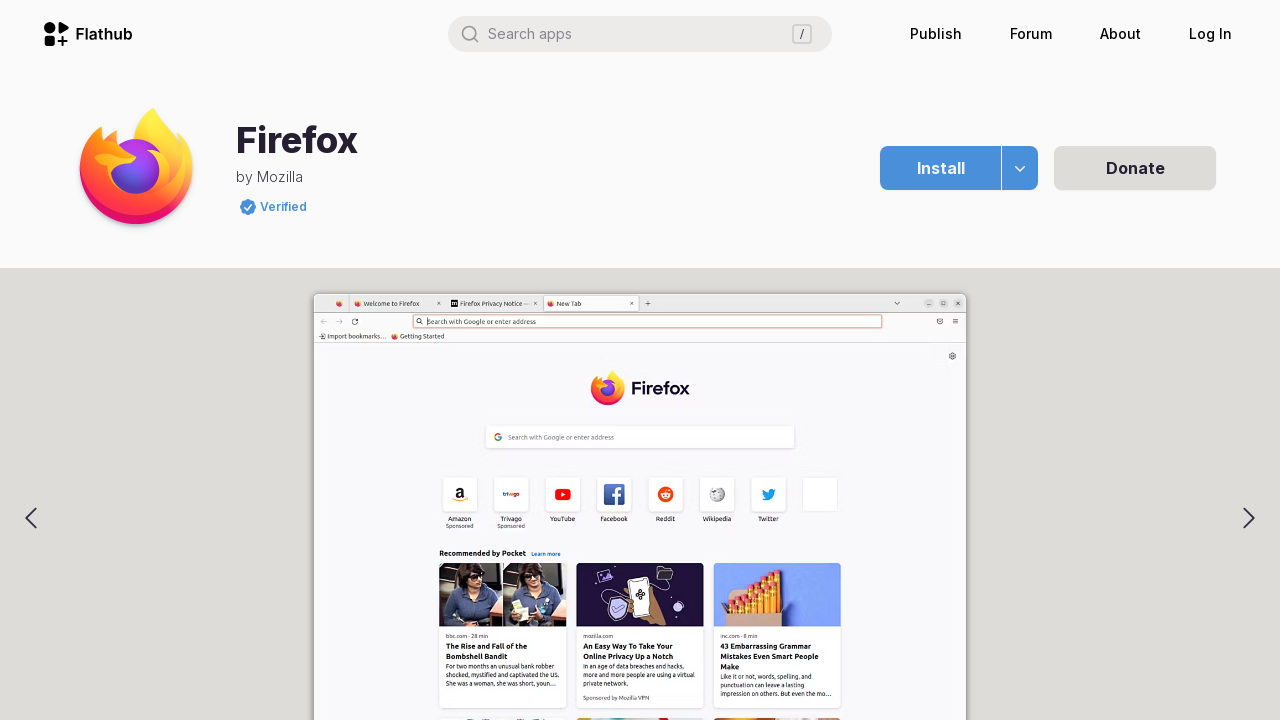